Navigates to a Taipei bus route information page and verifies that the bus arrival time table loads correctly with the expected structure including direction headers and station rows.

Starting URL: https://pda5284.gov.taipei/MQS/route.jsp?rid=17869

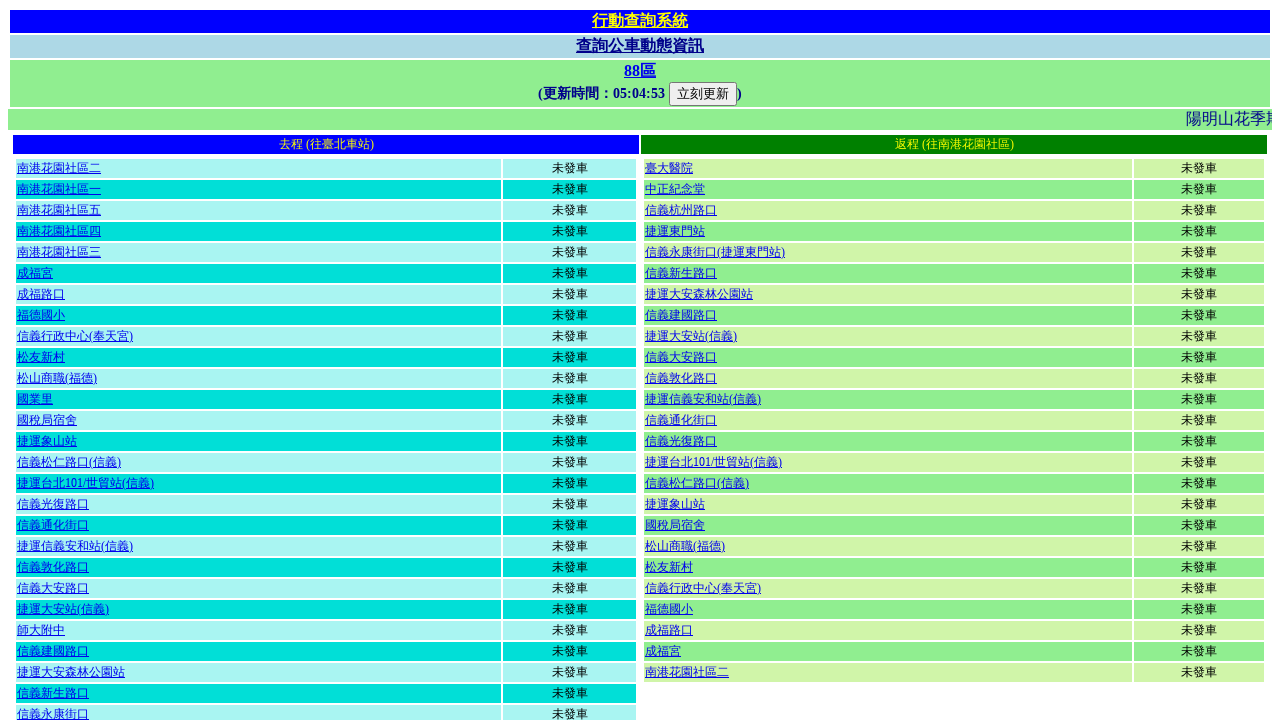

Waited for table to load on the page
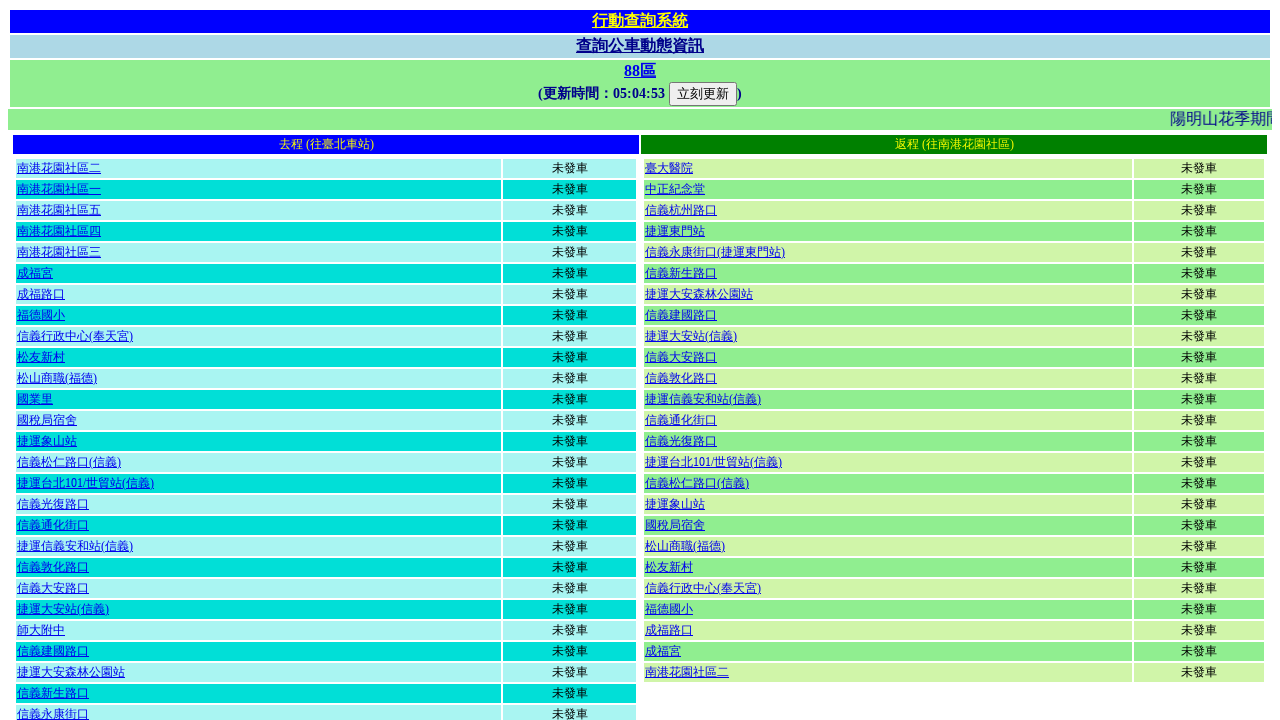

Located all tables on the page
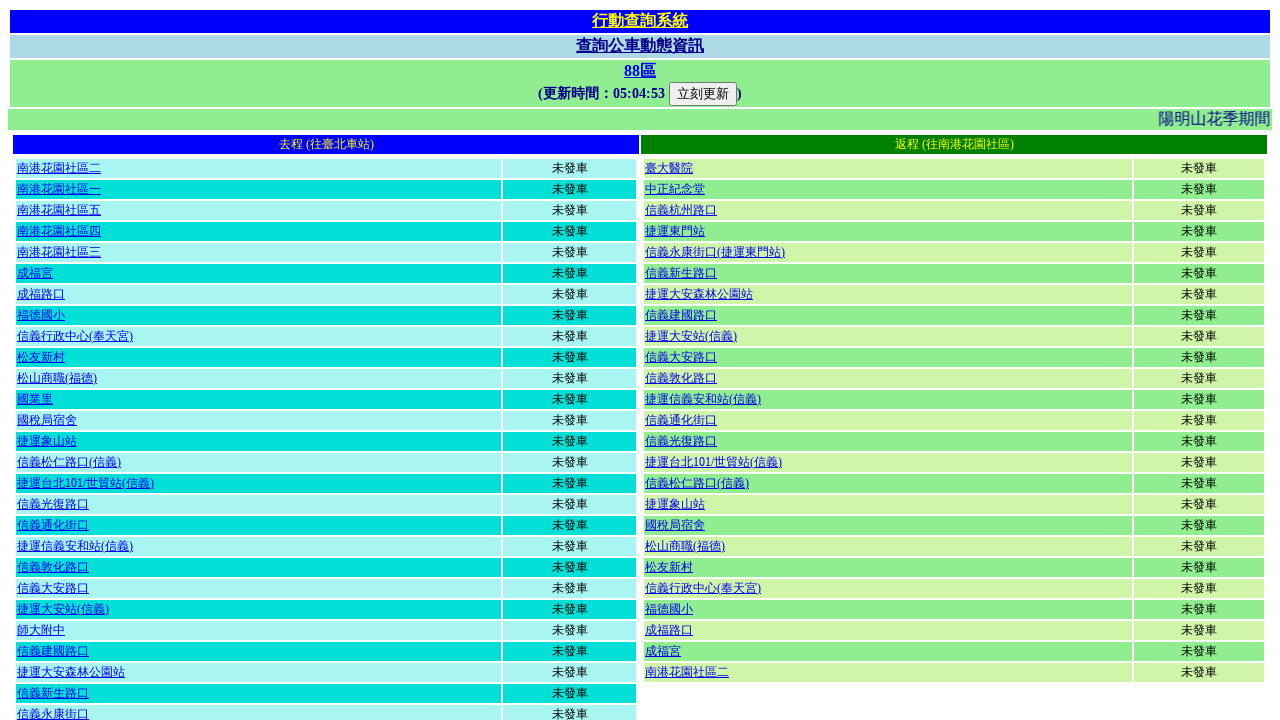

Waited for third table (bus arrival time table) to be available
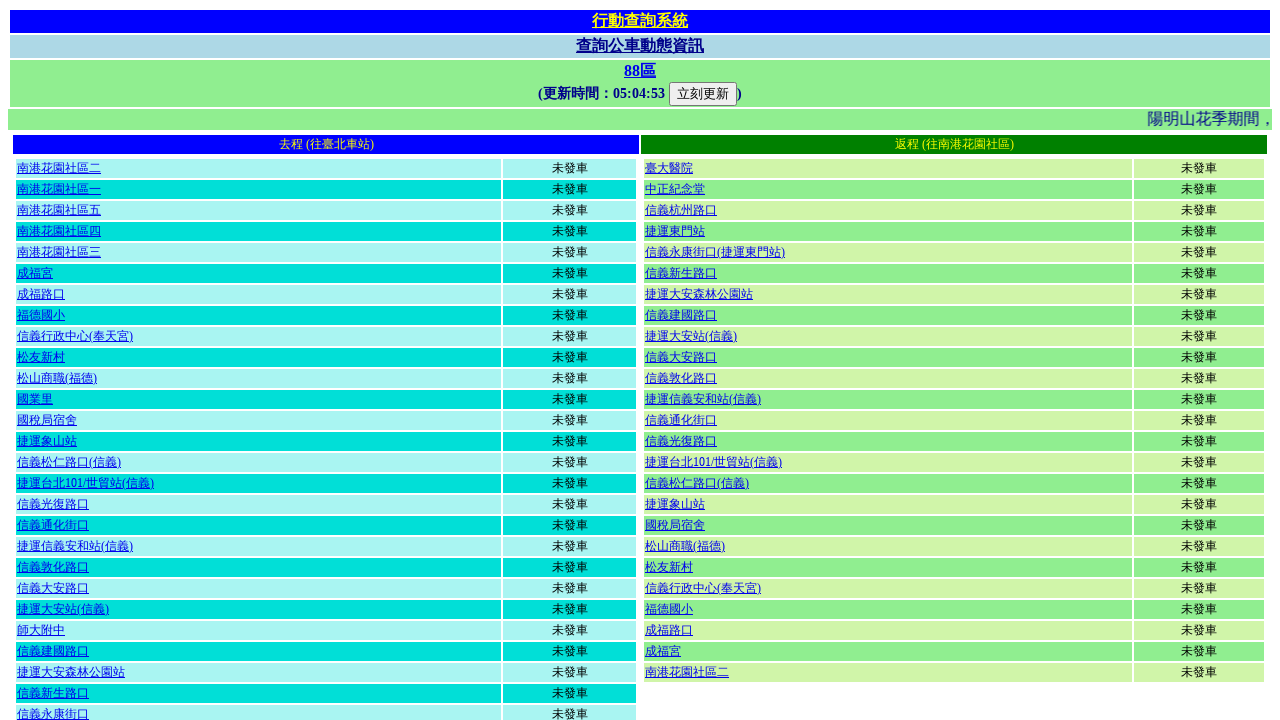

Selected the third table as target table
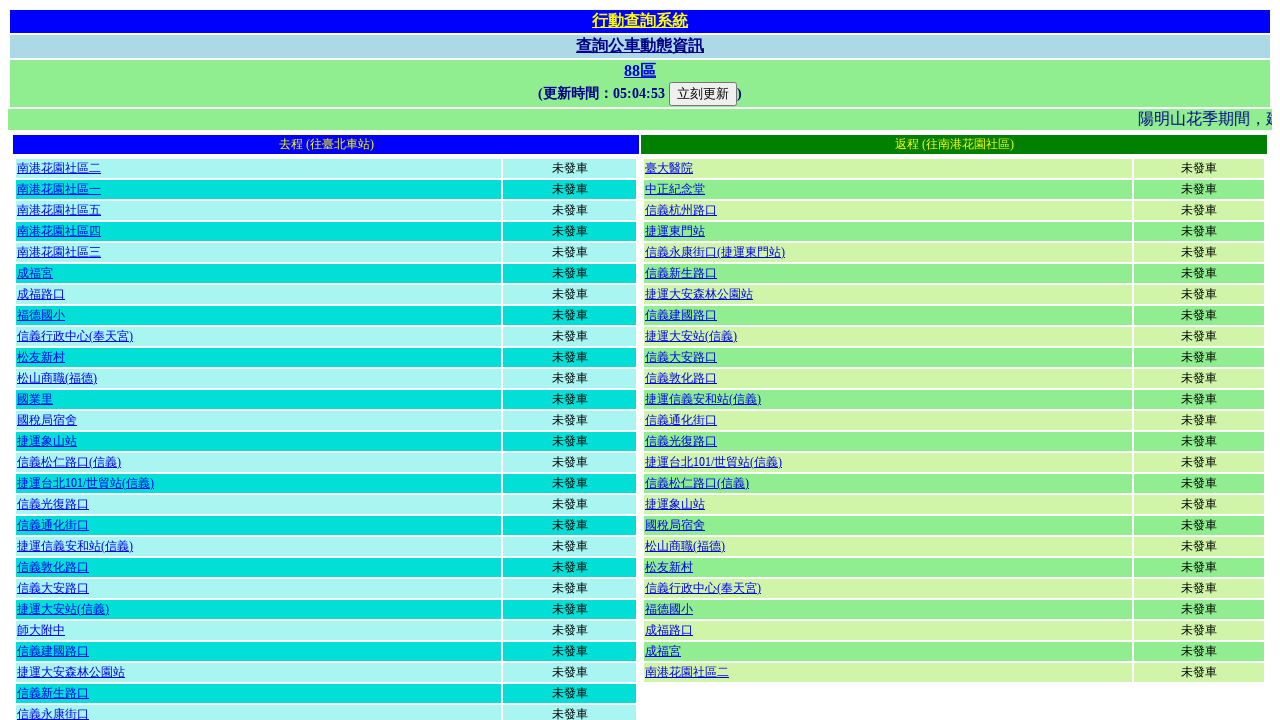

Located all rows in target table
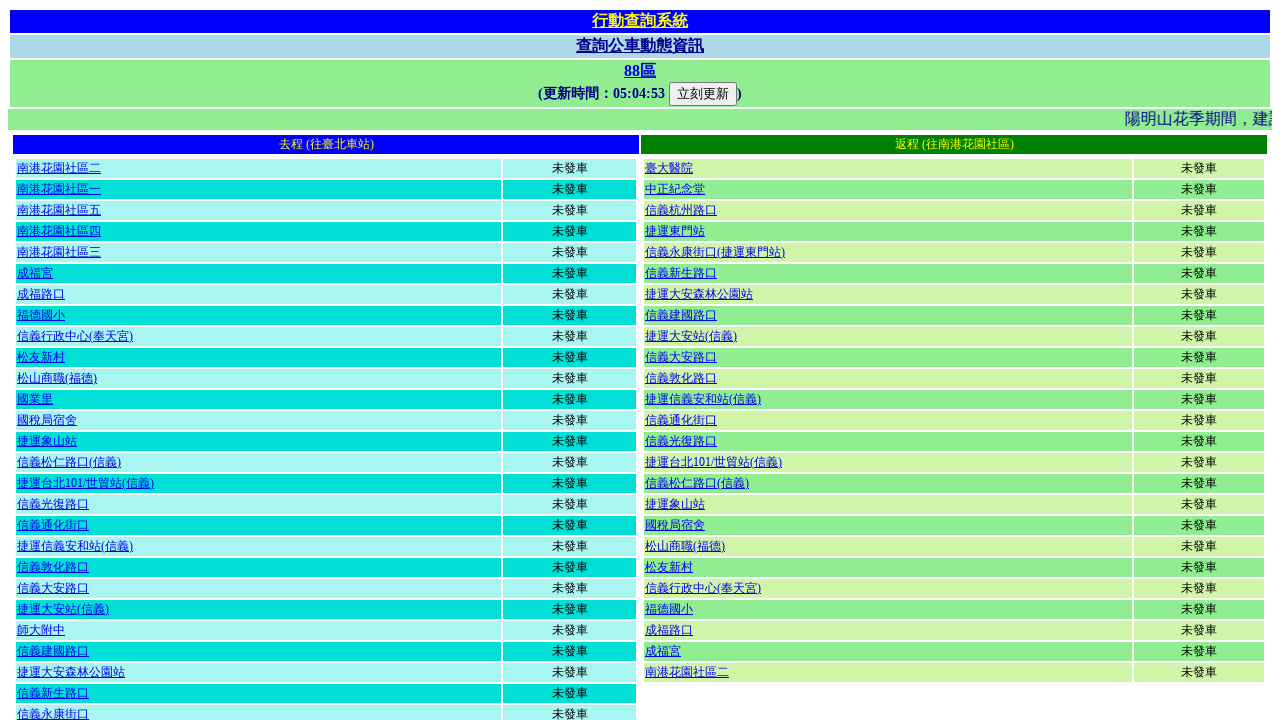

Waited for first row to be available
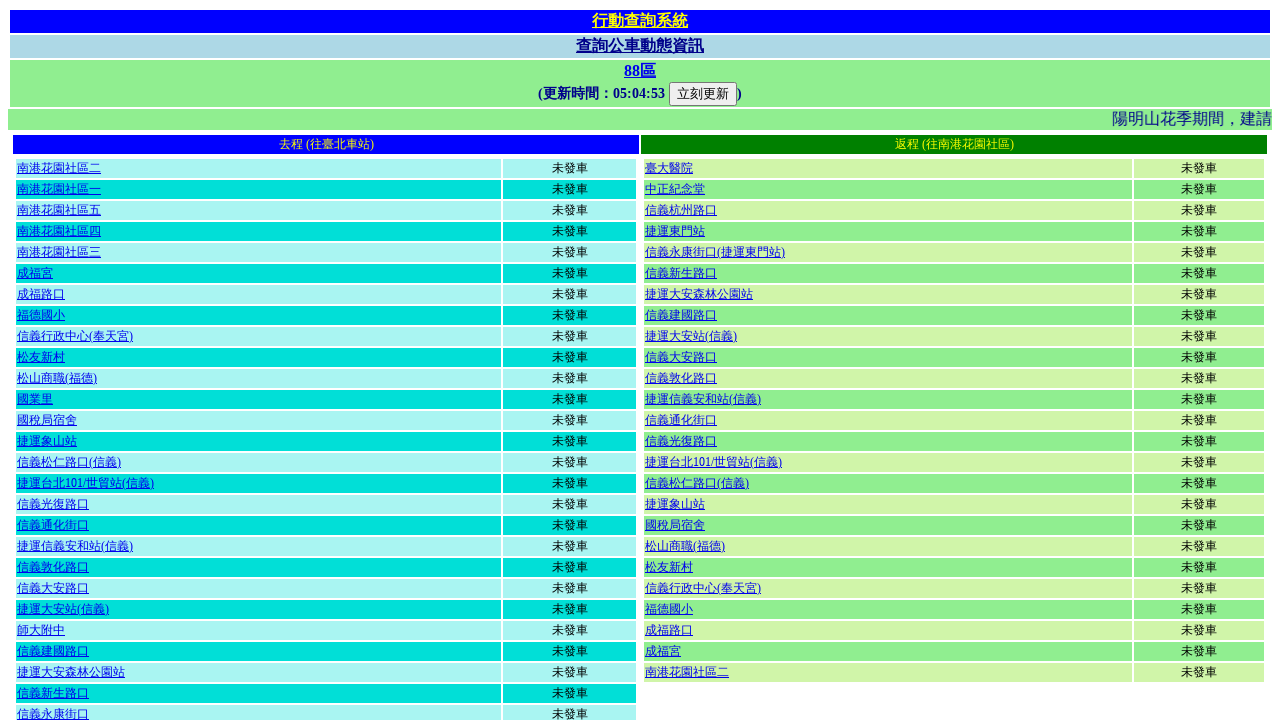

Selected first row (direction header)
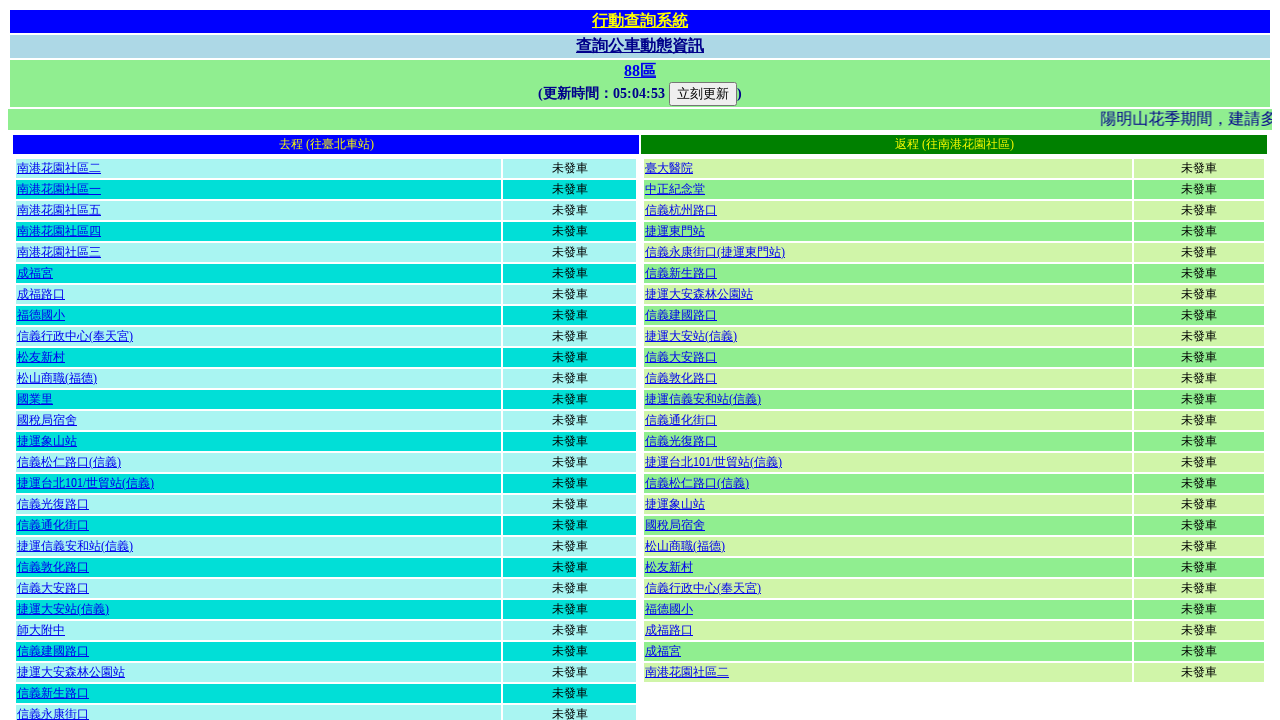

Located all cells in direction header row
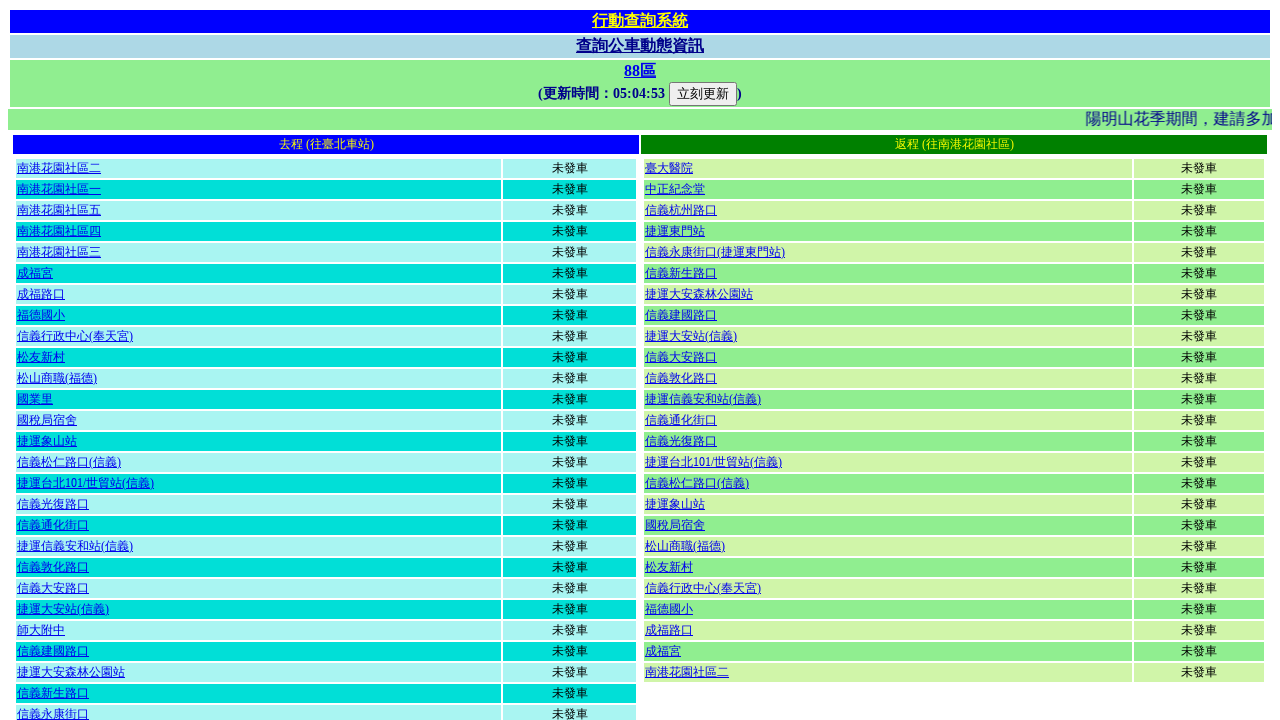

Verified first direction cell is available
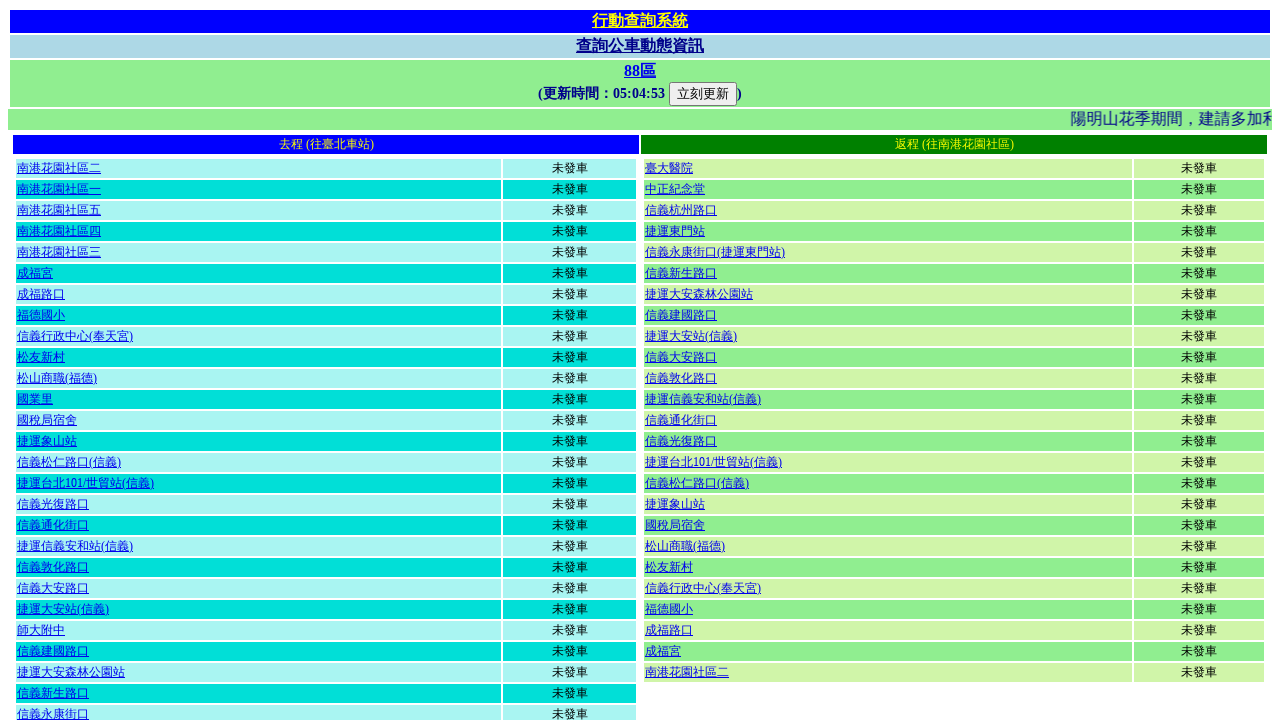

Selected second row (station data row)
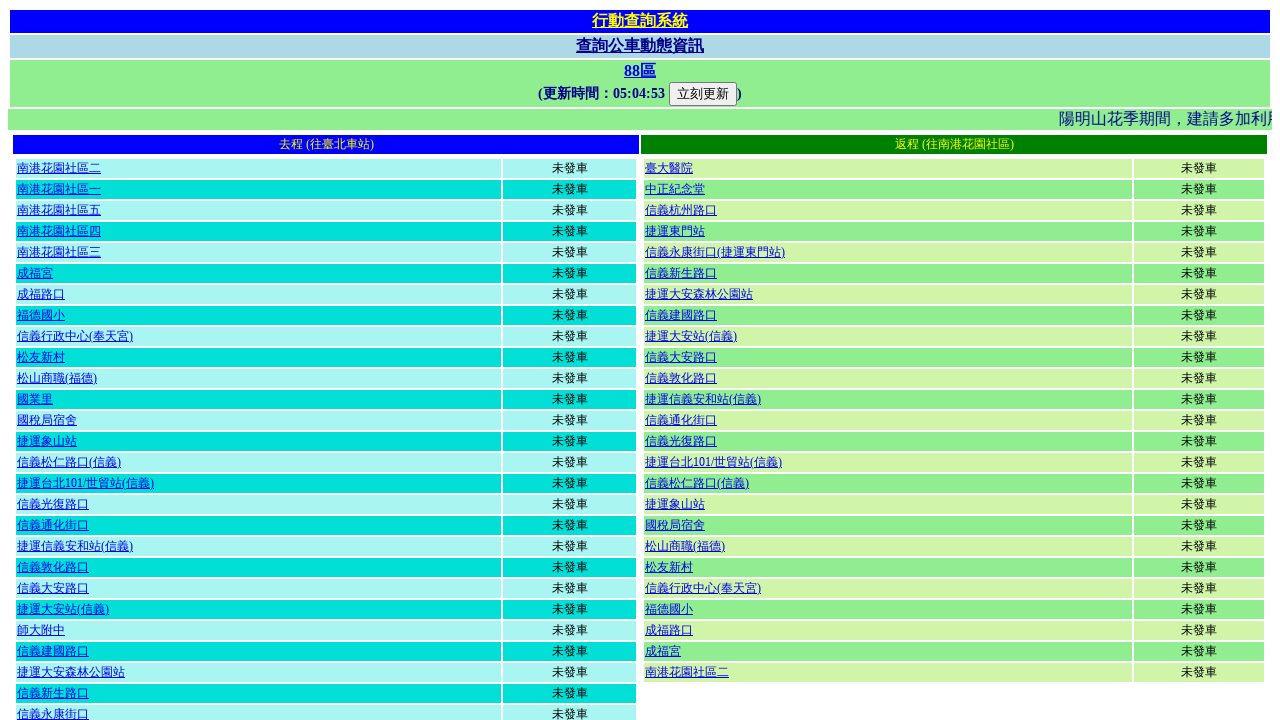

Located all cells in station data row
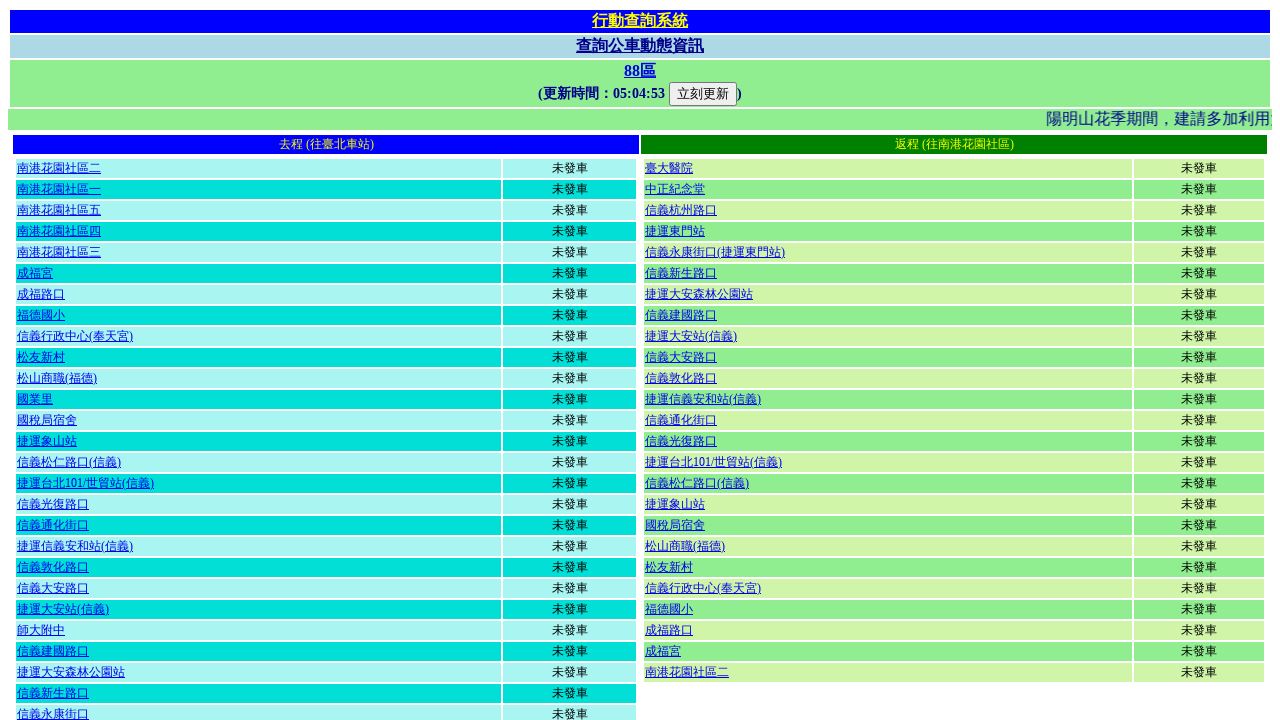

Verified first station cell is available and table structure is correct
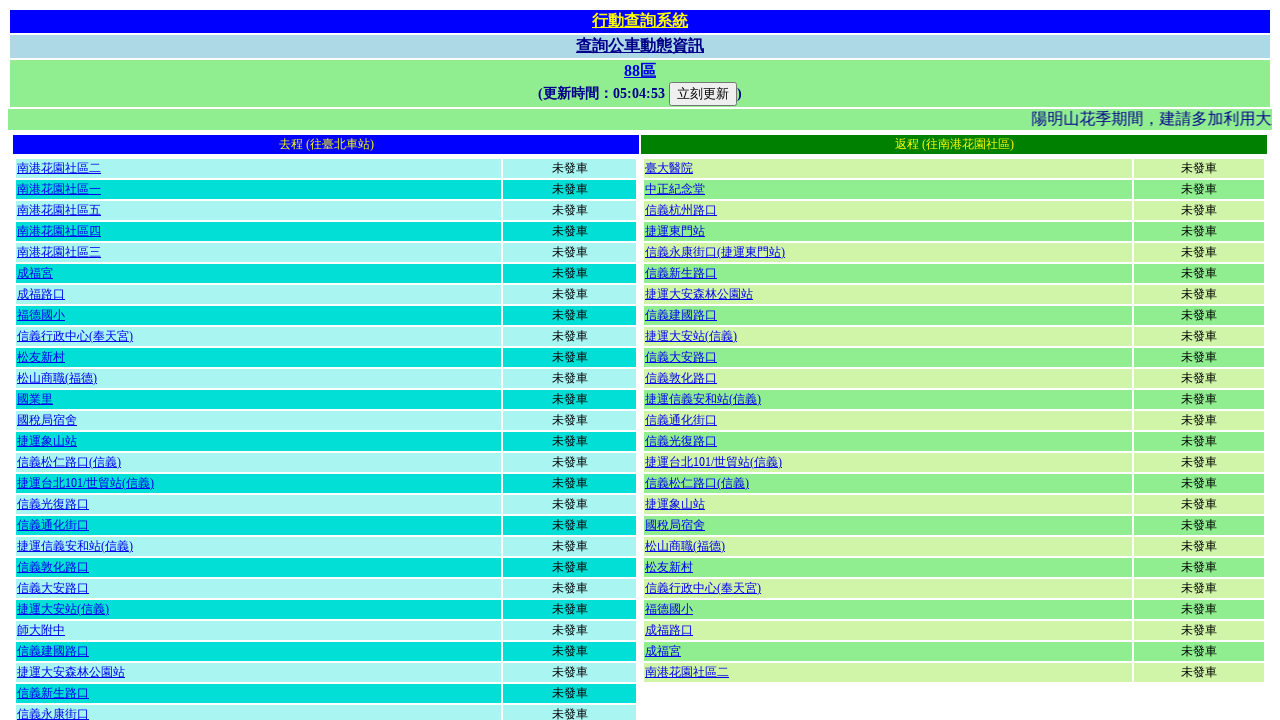

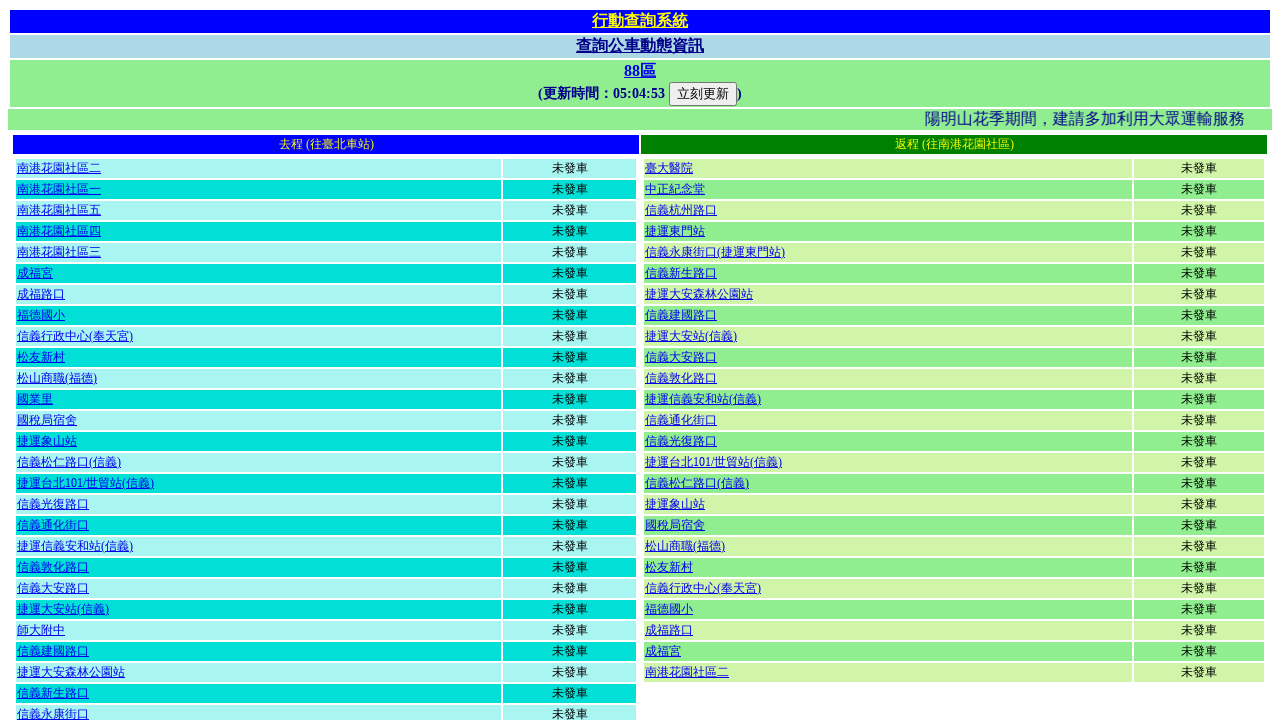